Navigates through Mars-related pages: visits a Mars news page, waits for content to load, then visits a JPL Space image page and clicks the full image button to view the featured image.

Starting URL: https://data-class-mars.s3.amazonaws.com/Mars/index.html

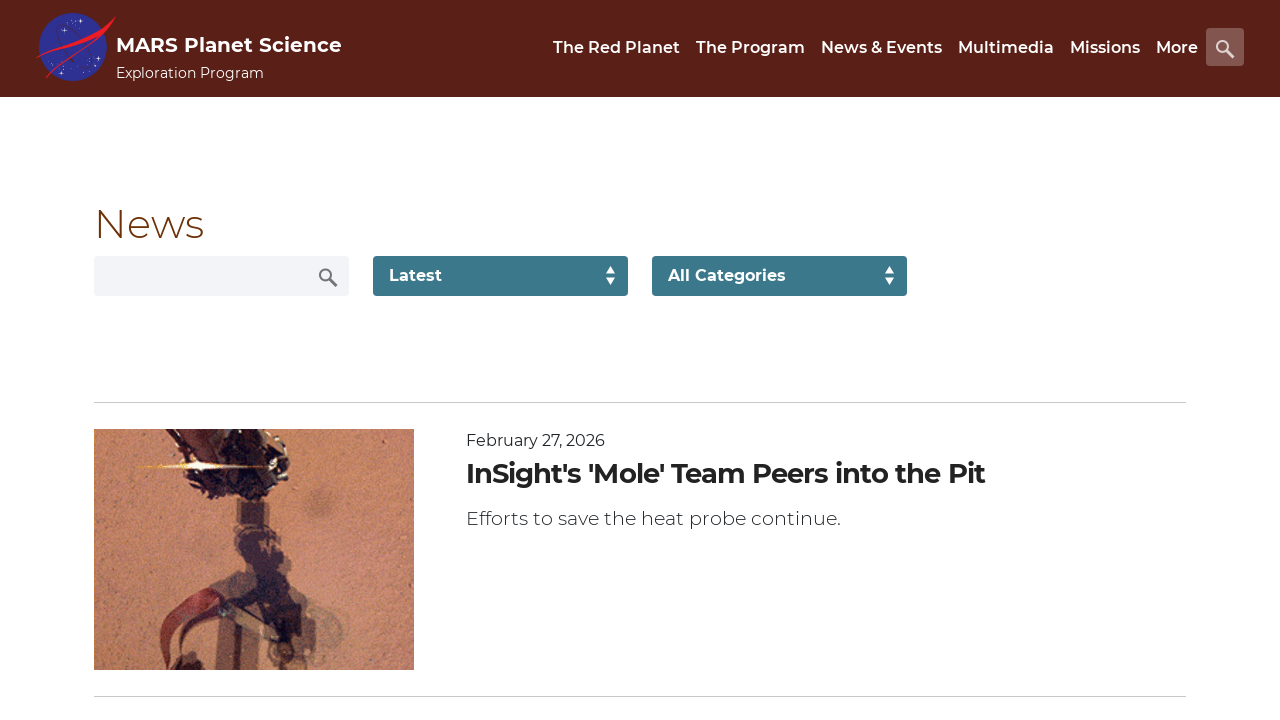

Waited for Mars news list content to load
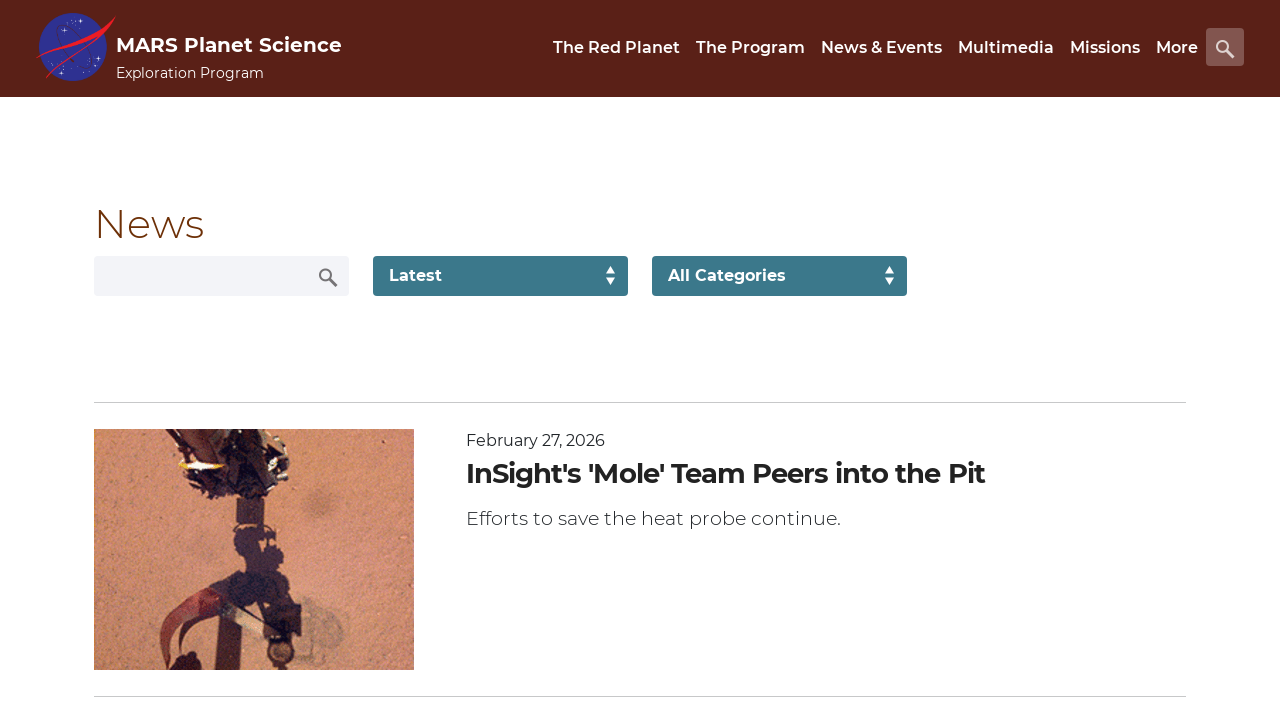

Verified news content title is present
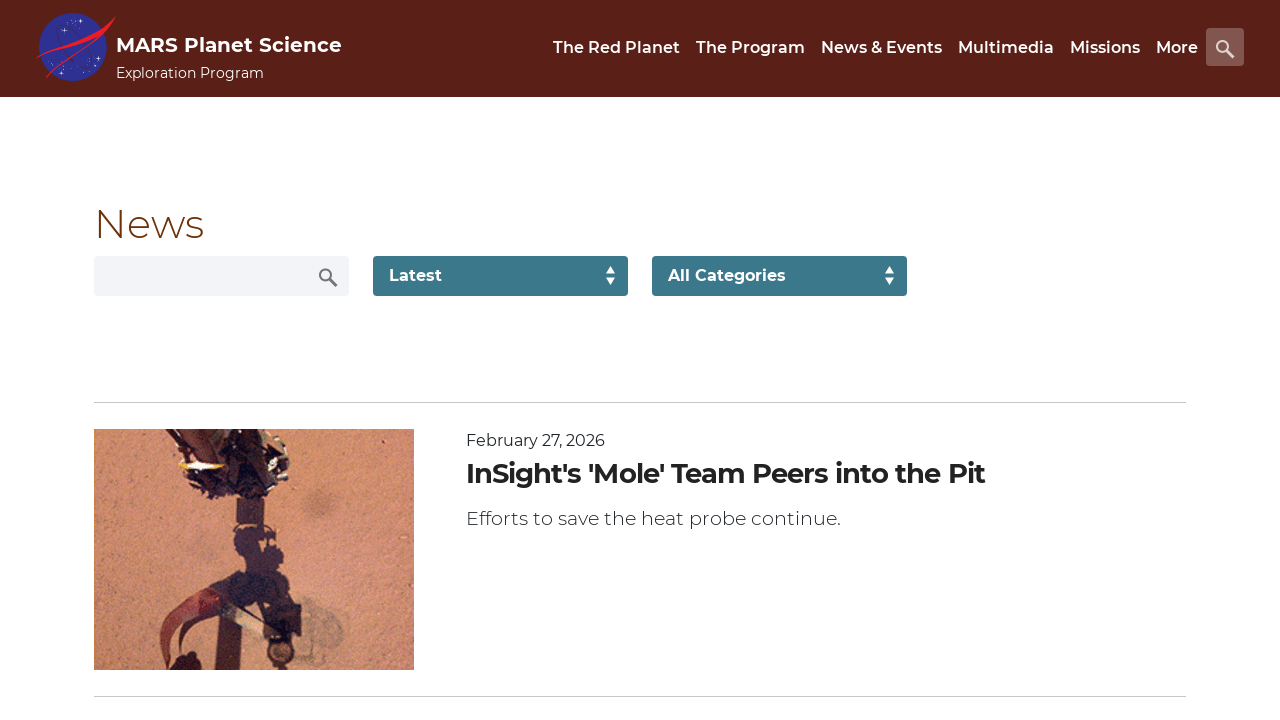

Verified article teaser body content is present
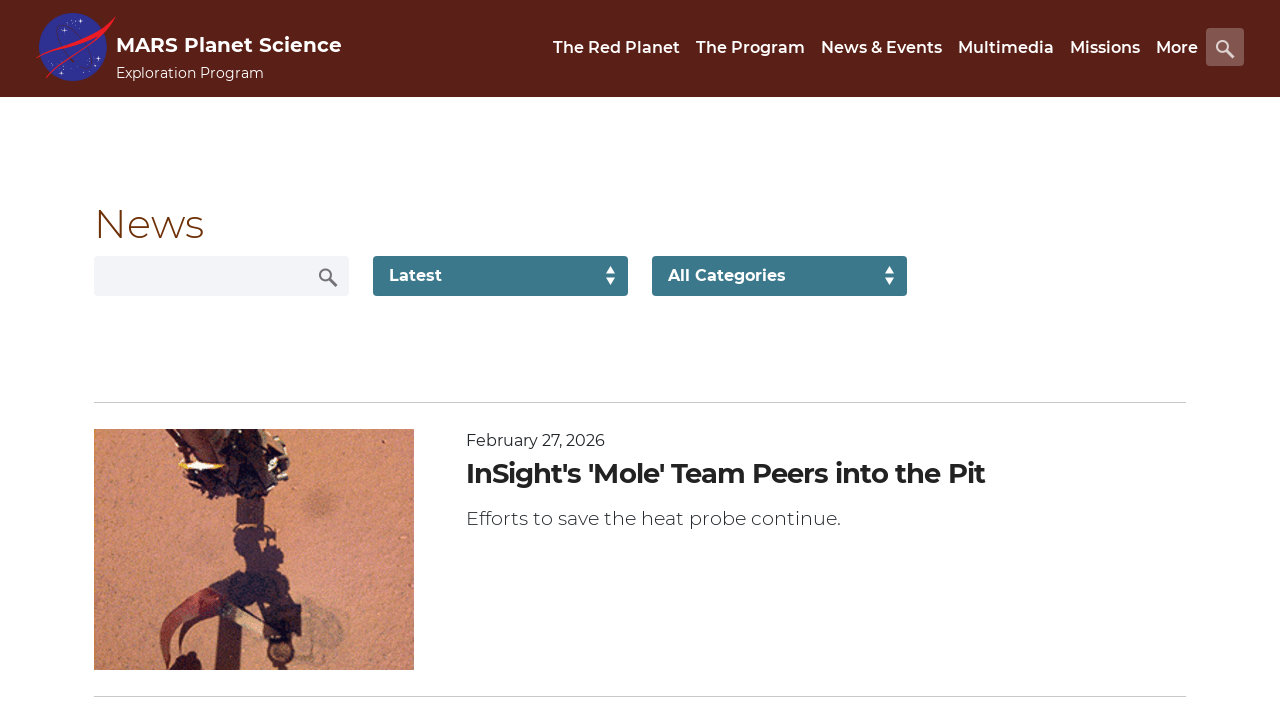

Navigated to JPL Space image page
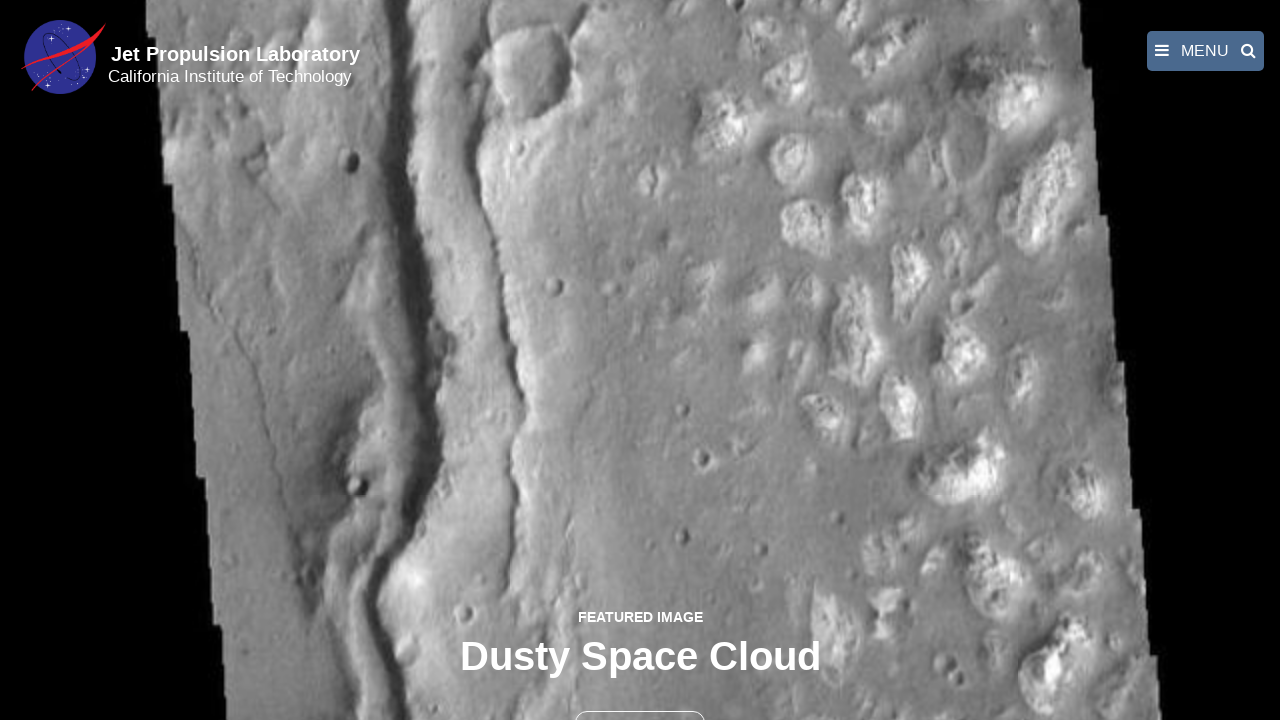

Clicked the full image button to view featured image at (640, 699) on button >> nth=1
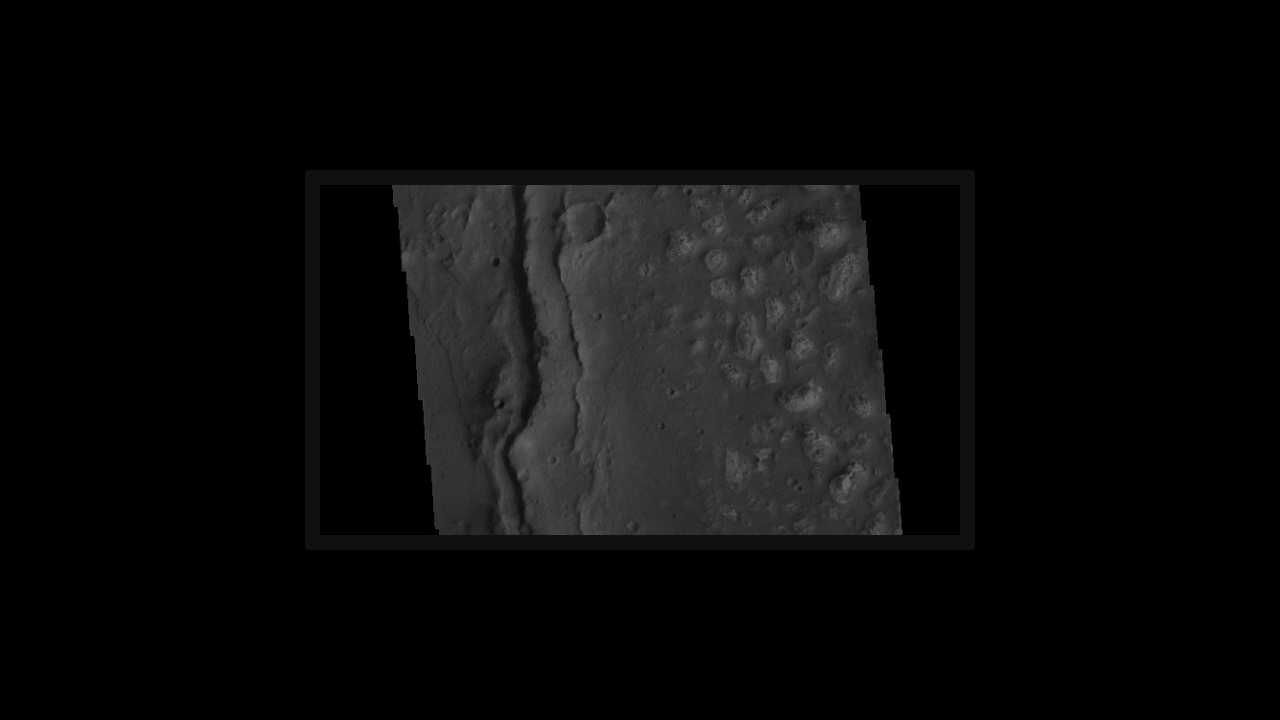

Full image loaded in lightbox
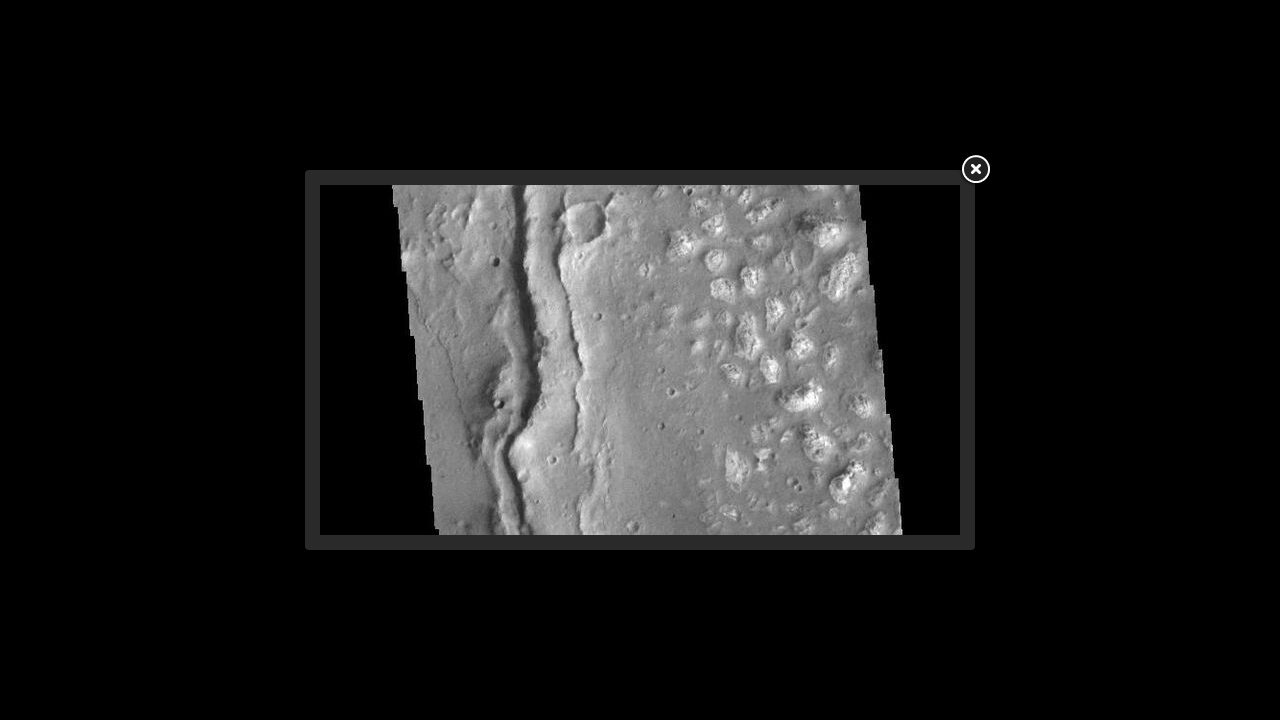

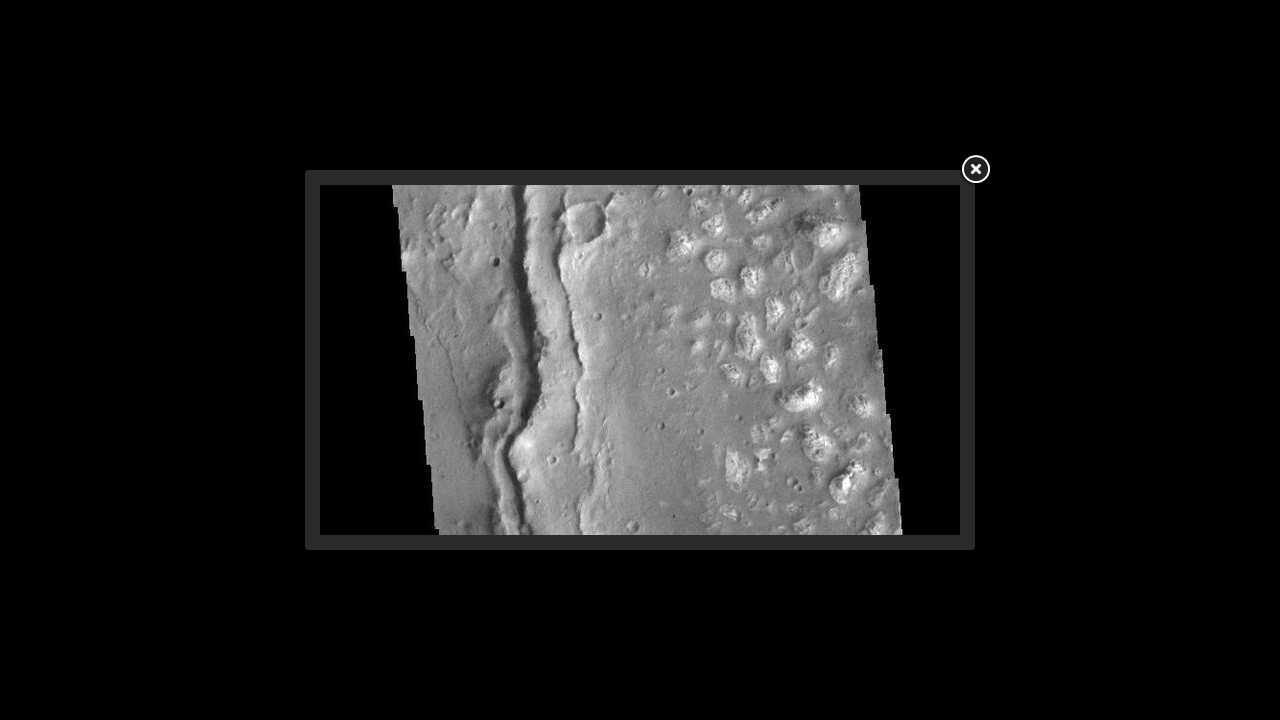